Fills out a registration form with personal information including name, address, email, phone, gender, and hobbies

Starting URL: https://demo.automationtesting.in/Register.html

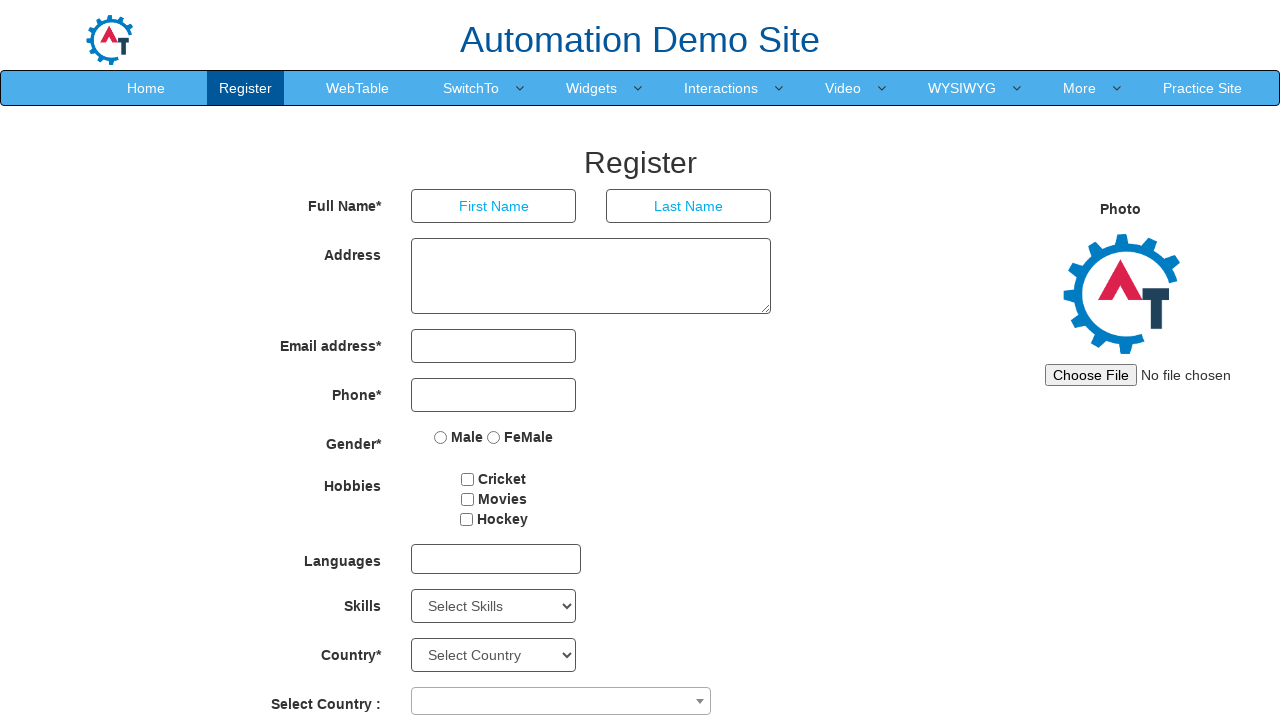

Filled first name field with 'Ashok' on input[type='text']
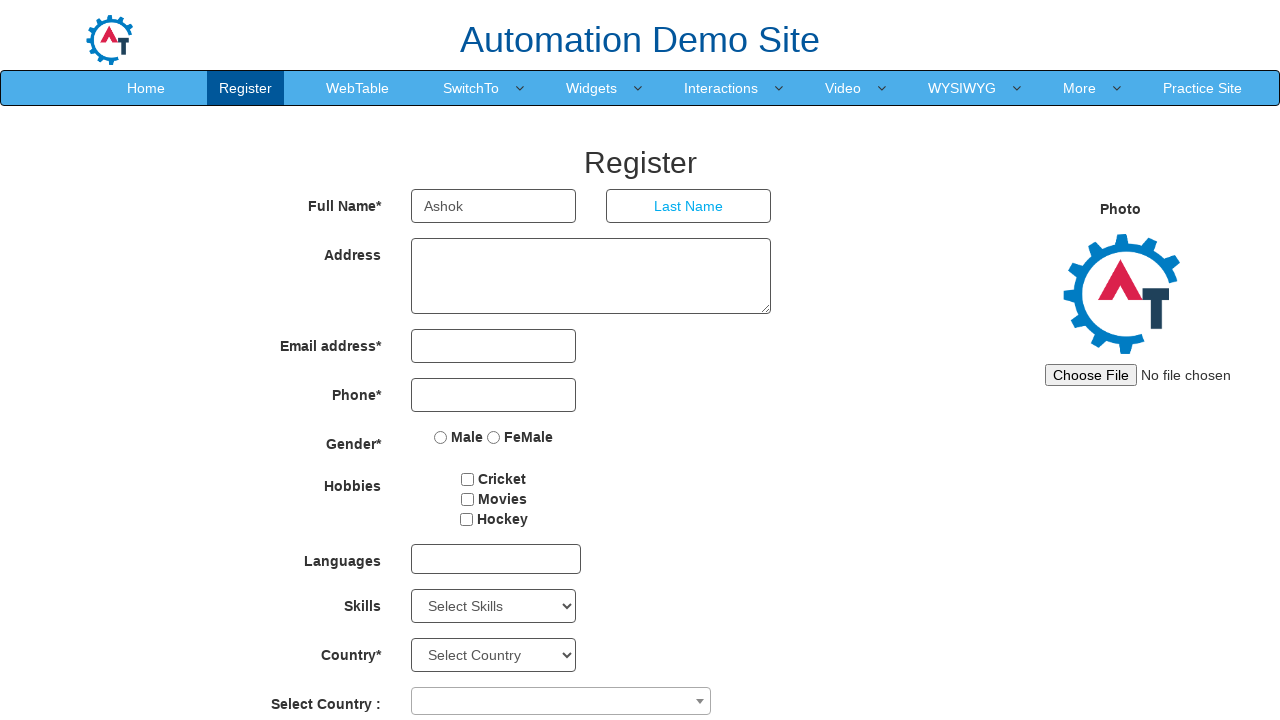

Filled last name field with 'Tamatam' on input[placeholder='Last Name']
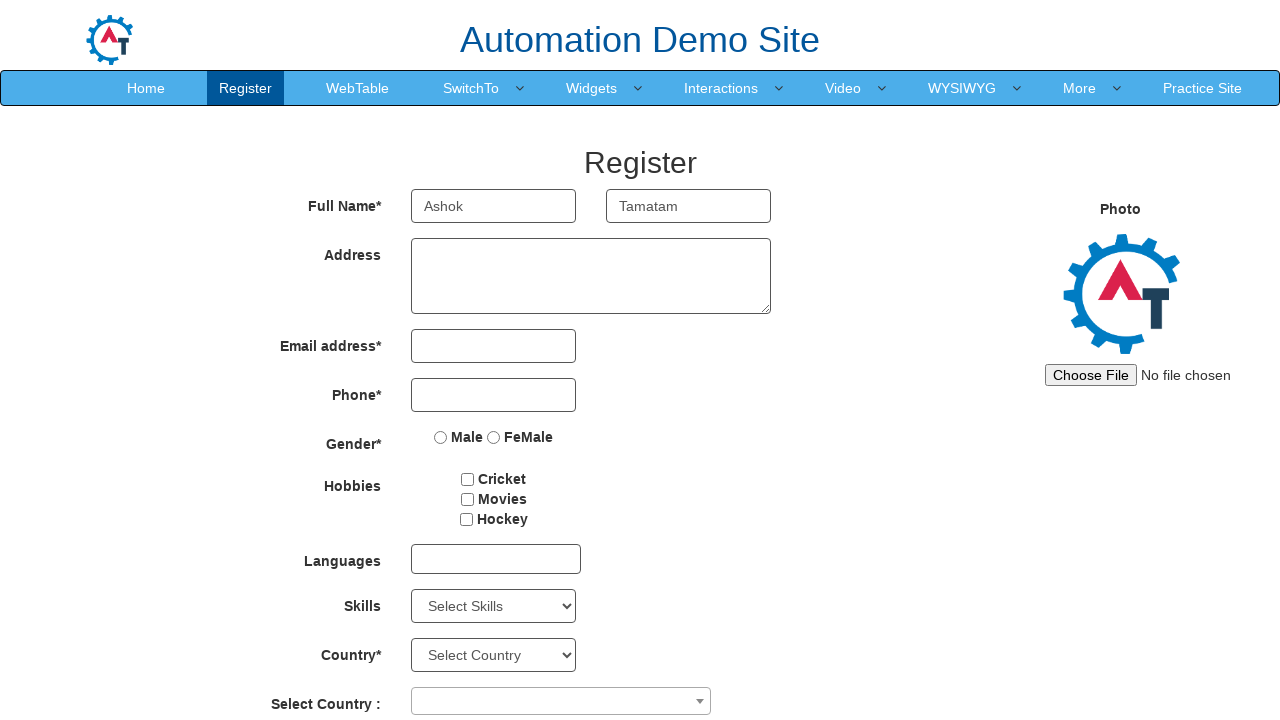

Filled address field with 'Kukatpally' on textarea[rows='3']
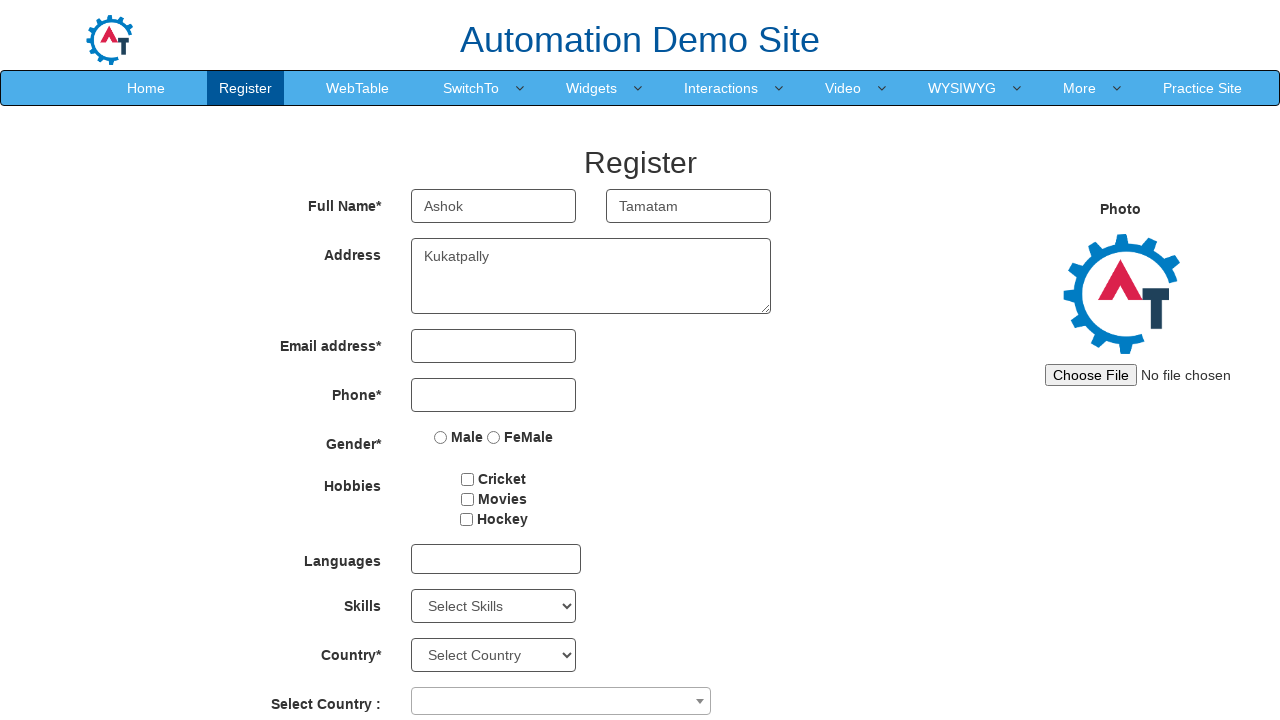

Filled email field with 'ashokashhu94@gmail.com' on input[type='email']
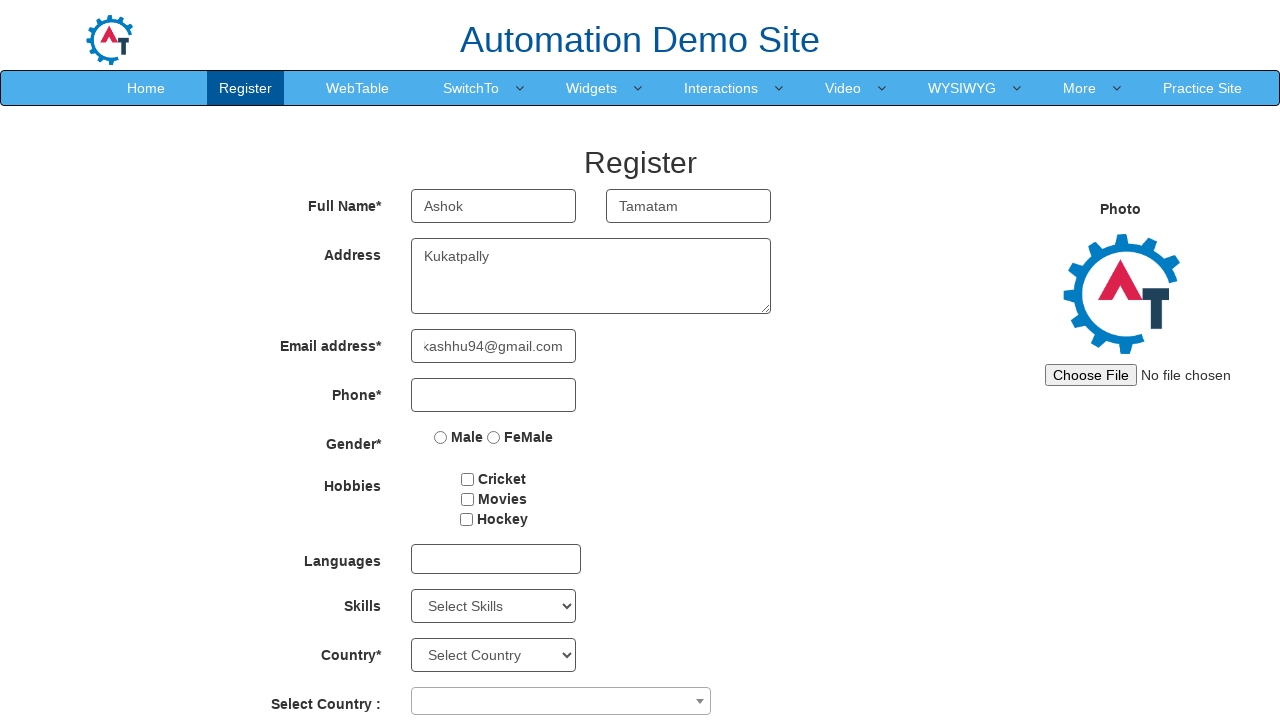

Filled phone number field with '9848564799' on input[type='tel']
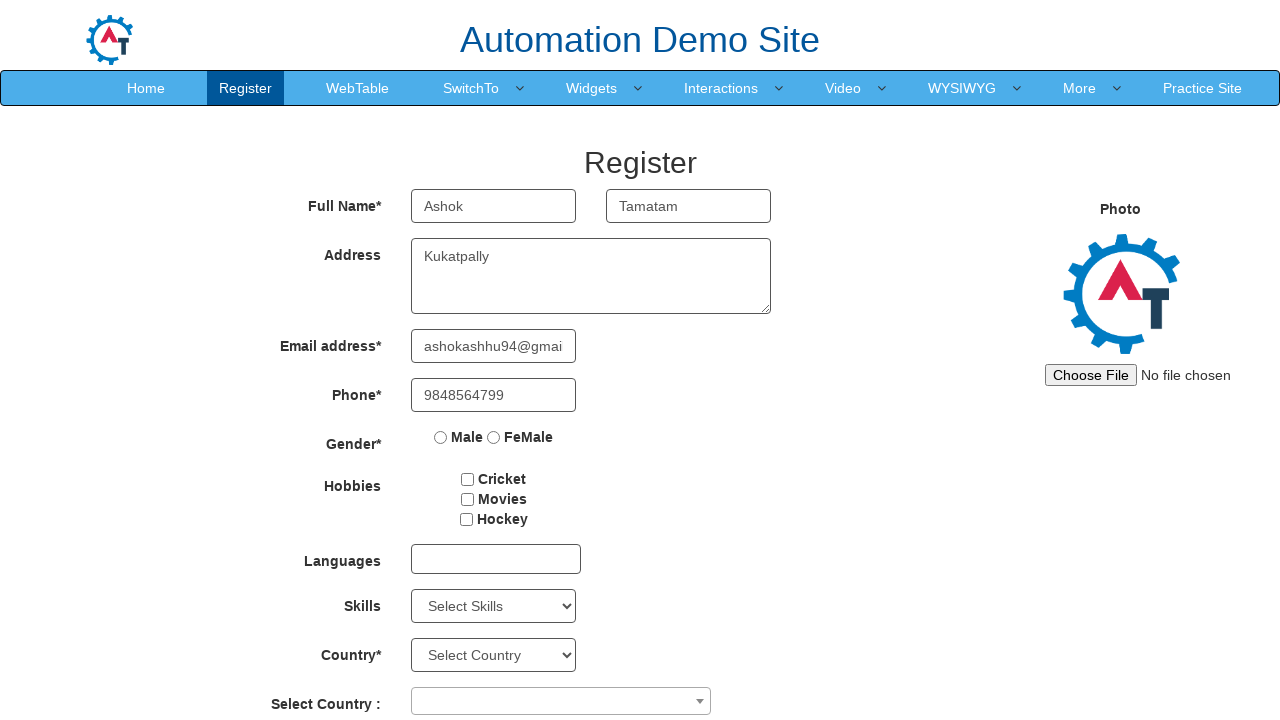

Selected gender radio button at (441, 437) on input[type='radio']
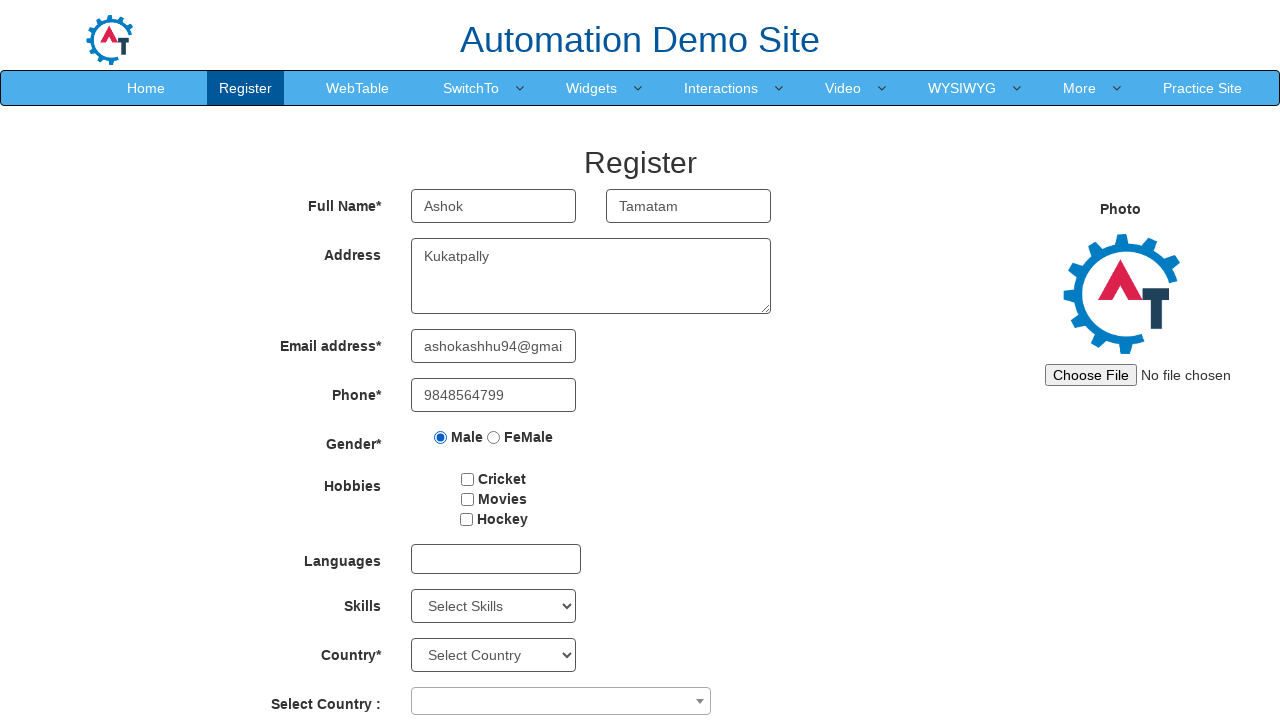

Checked hobby checkbox at (468, 479) on input#checkbox1
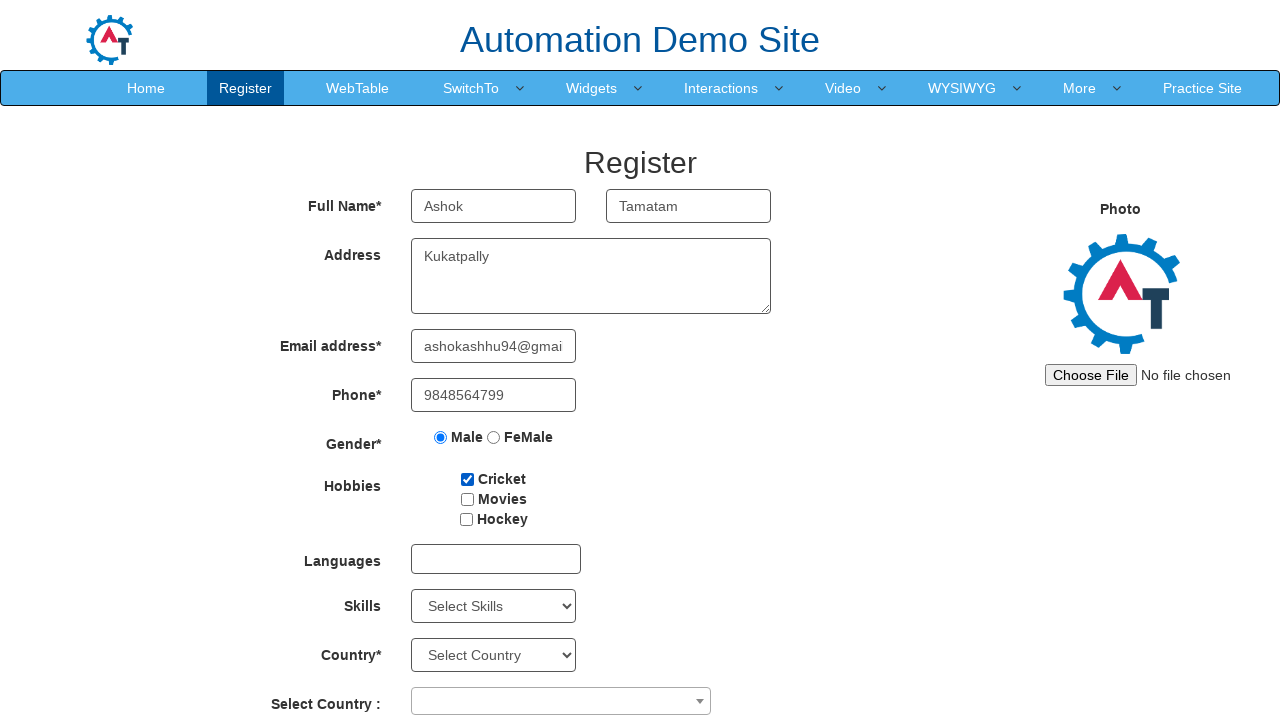

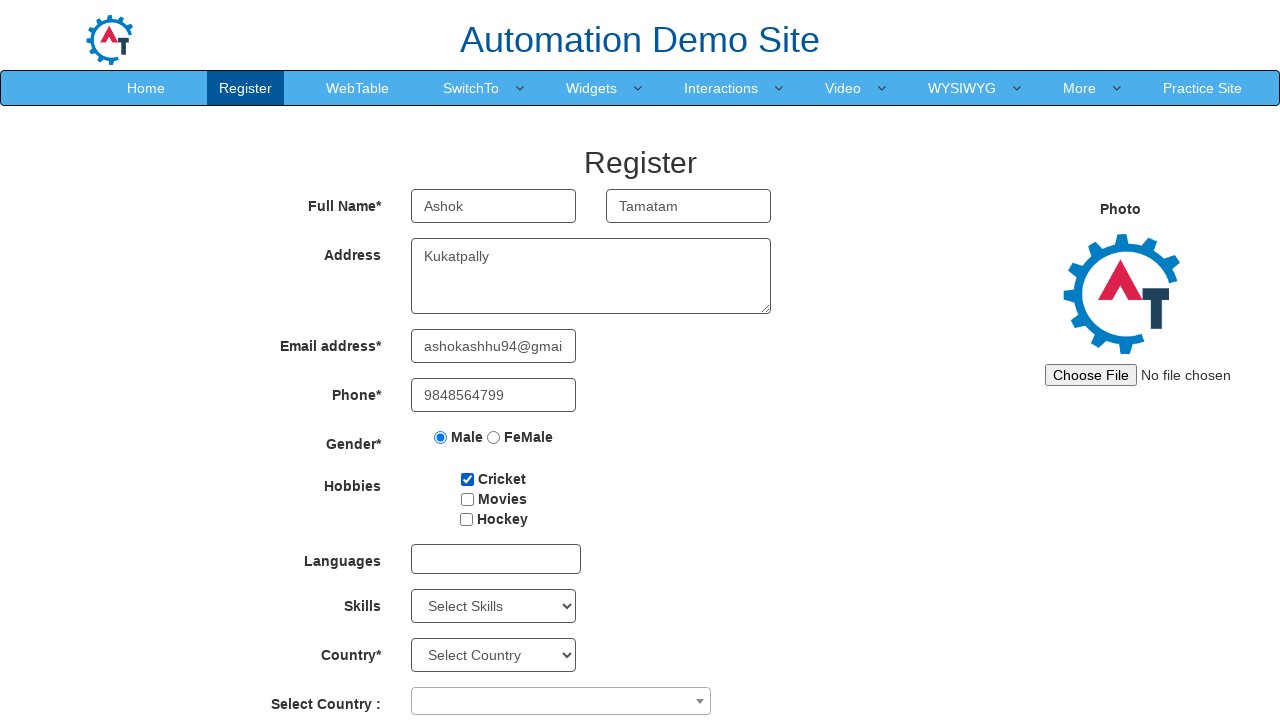